Navigates to Software Testing Experts website and verifies that paragraph elements are present on the page

Starting URL: https://softwaretestingexperts.com/

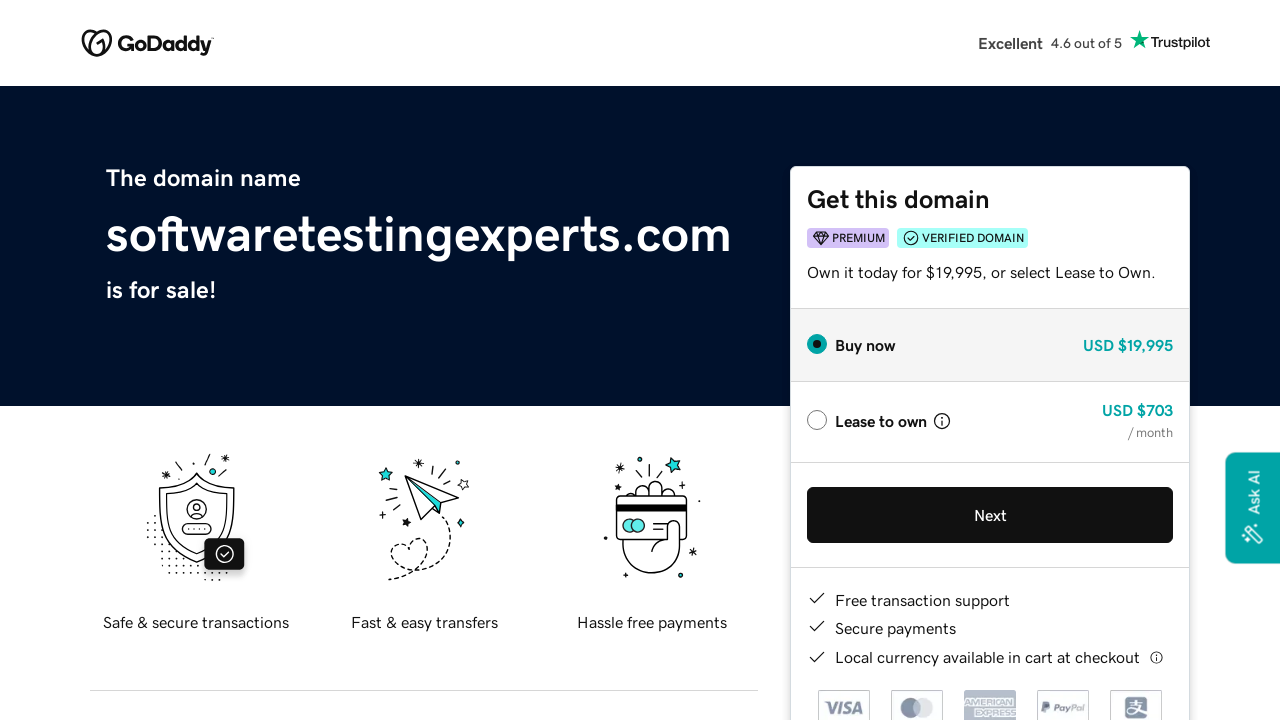

Navigated to Software Testing Experts website
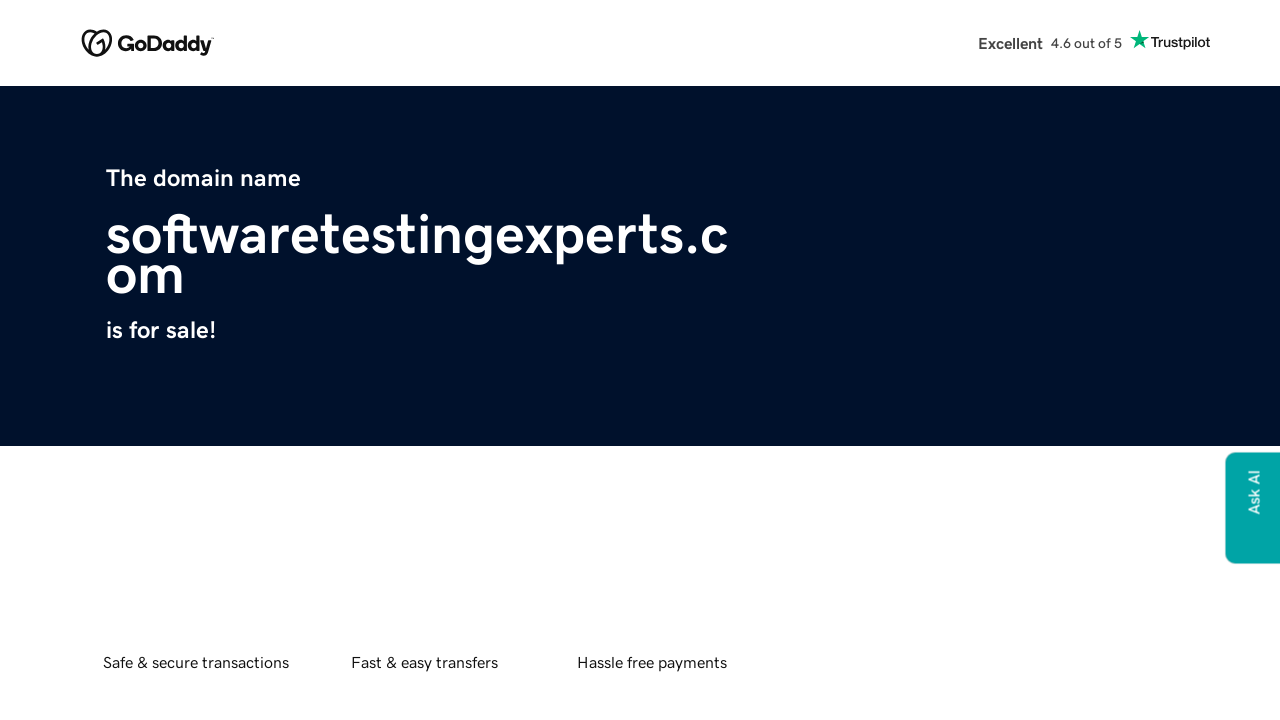

Paragraph elements loaded on the page
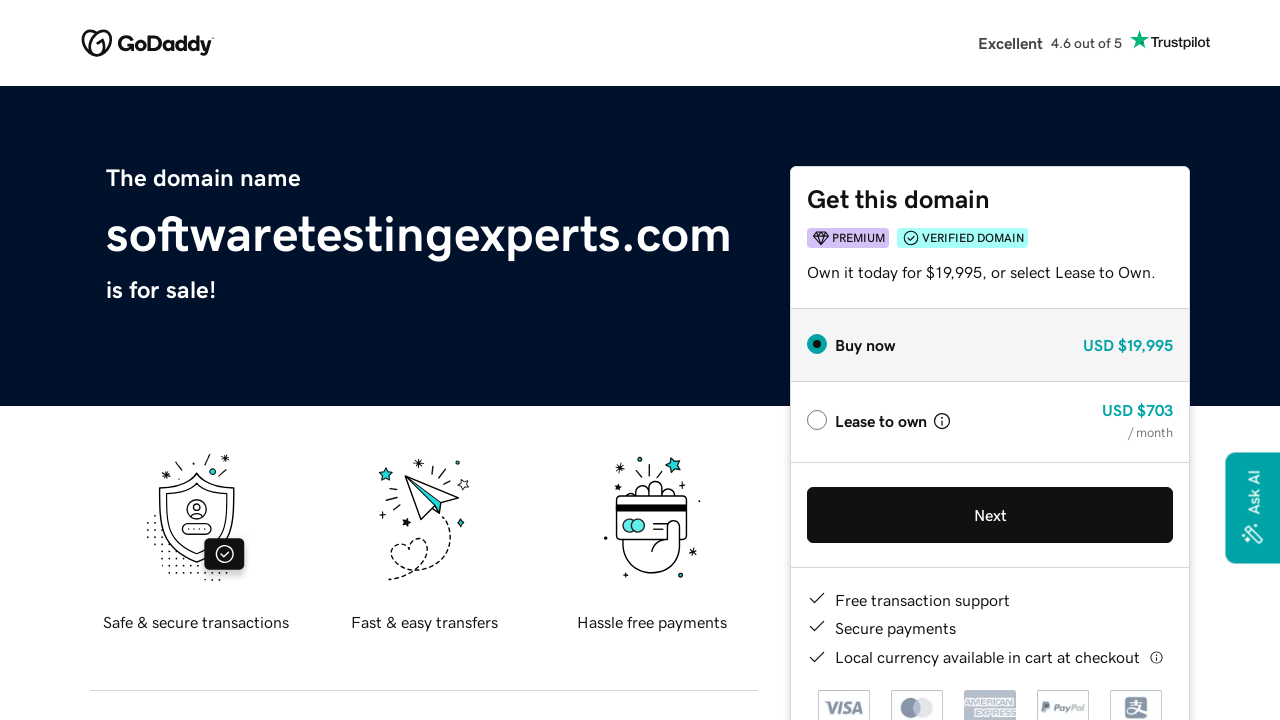

Located all paragraph elements on the page
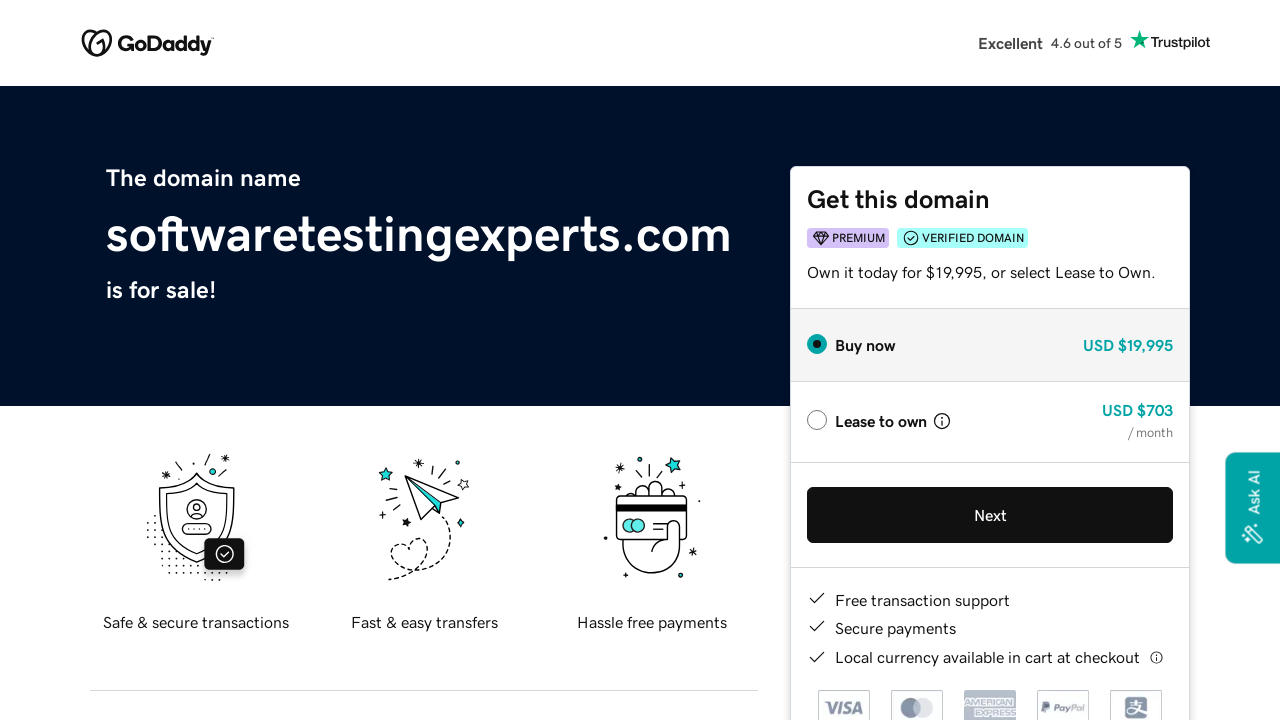

First paragraph element is visible and ready
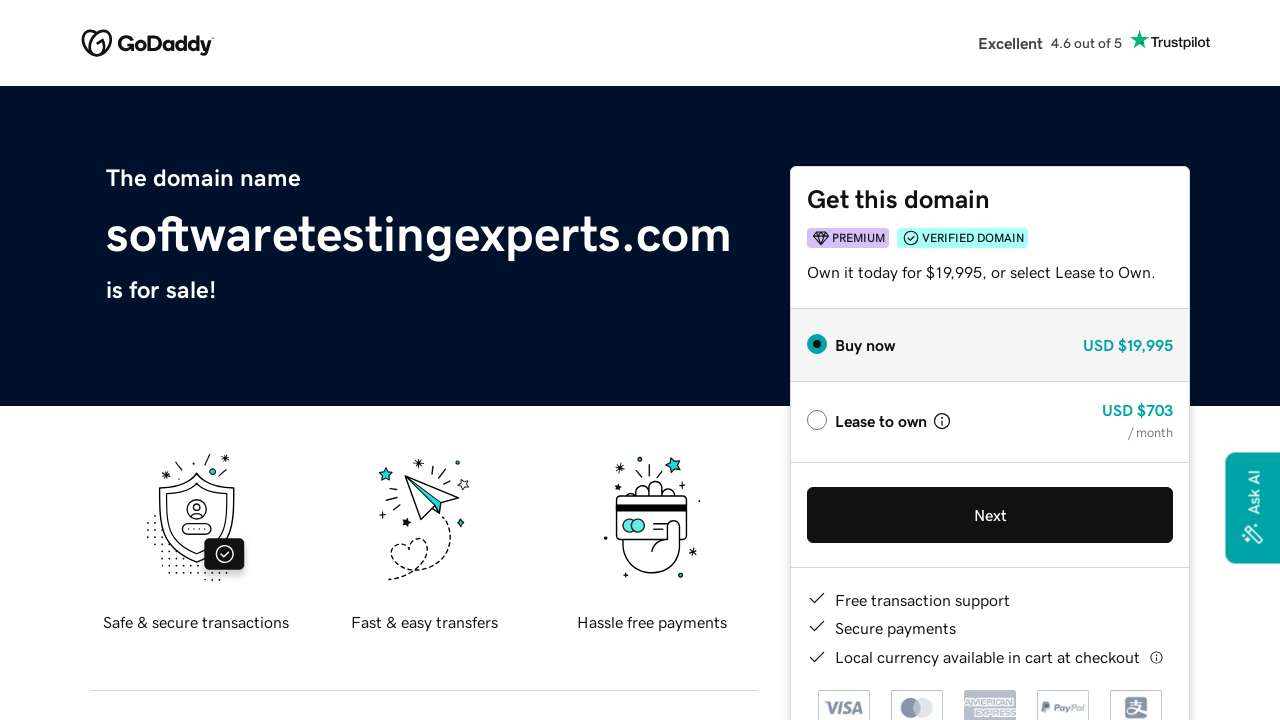

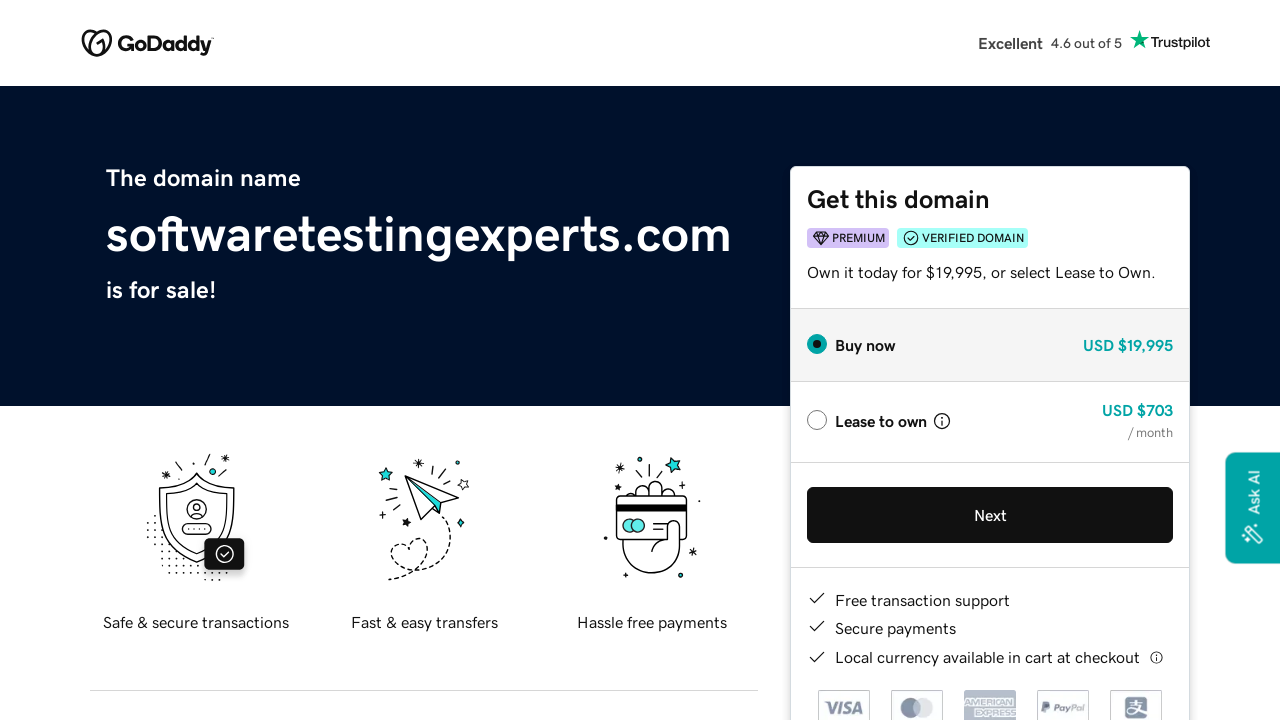